Tests clicking the Primary button on the Formy buttons demo page

Starting URL: https://formy-project.herokuapp.com/buttons

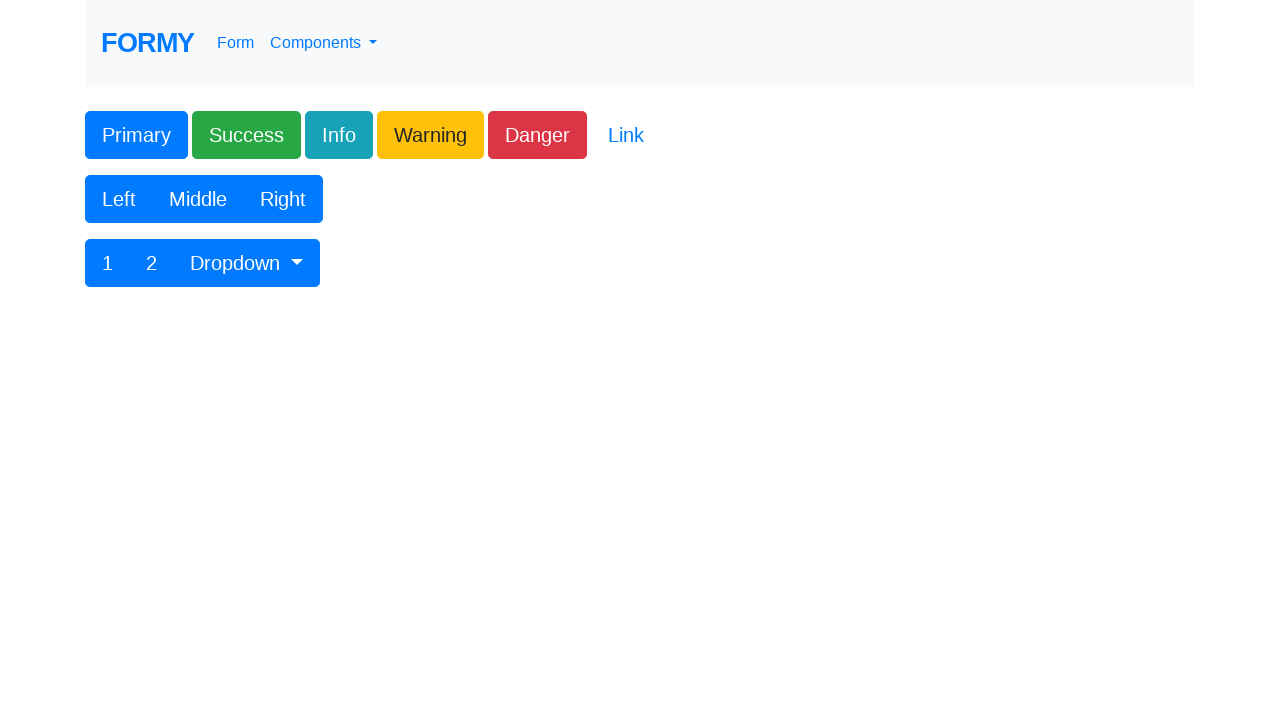

Navigated to Formy buttons demo page
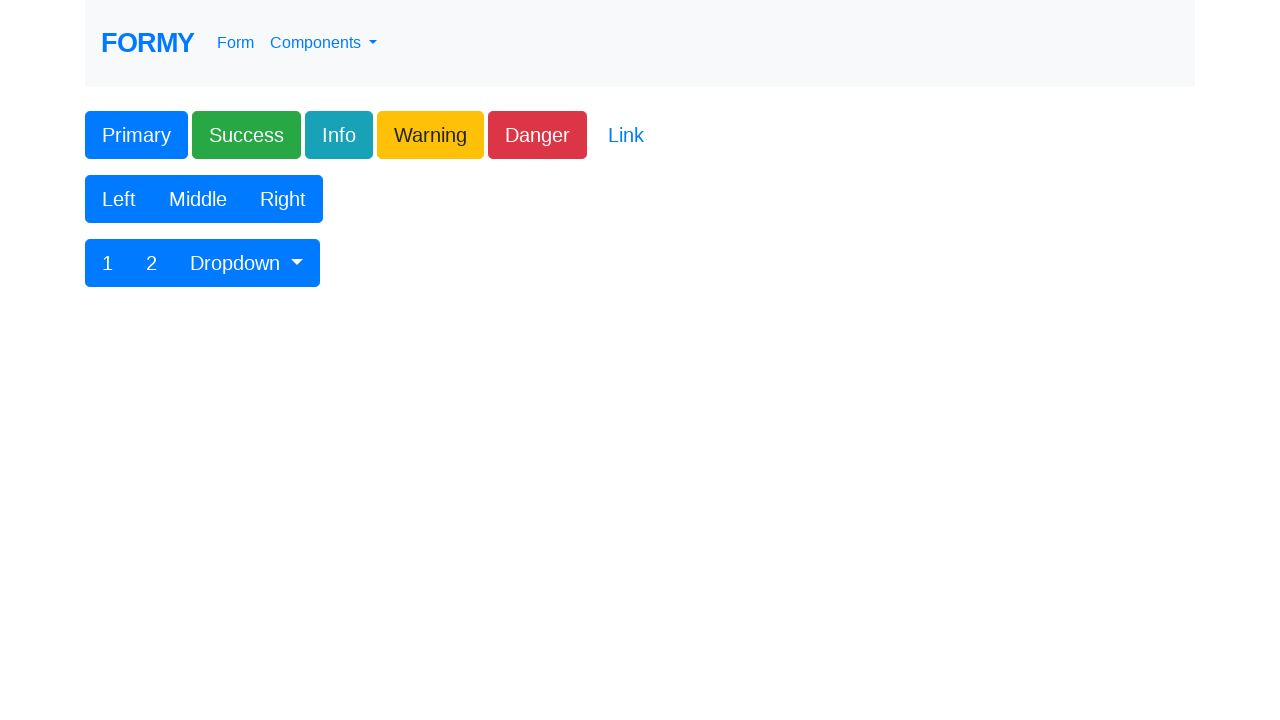

Clicked the Primary button at (136, 135) on xpath=//button[text()='Primary']
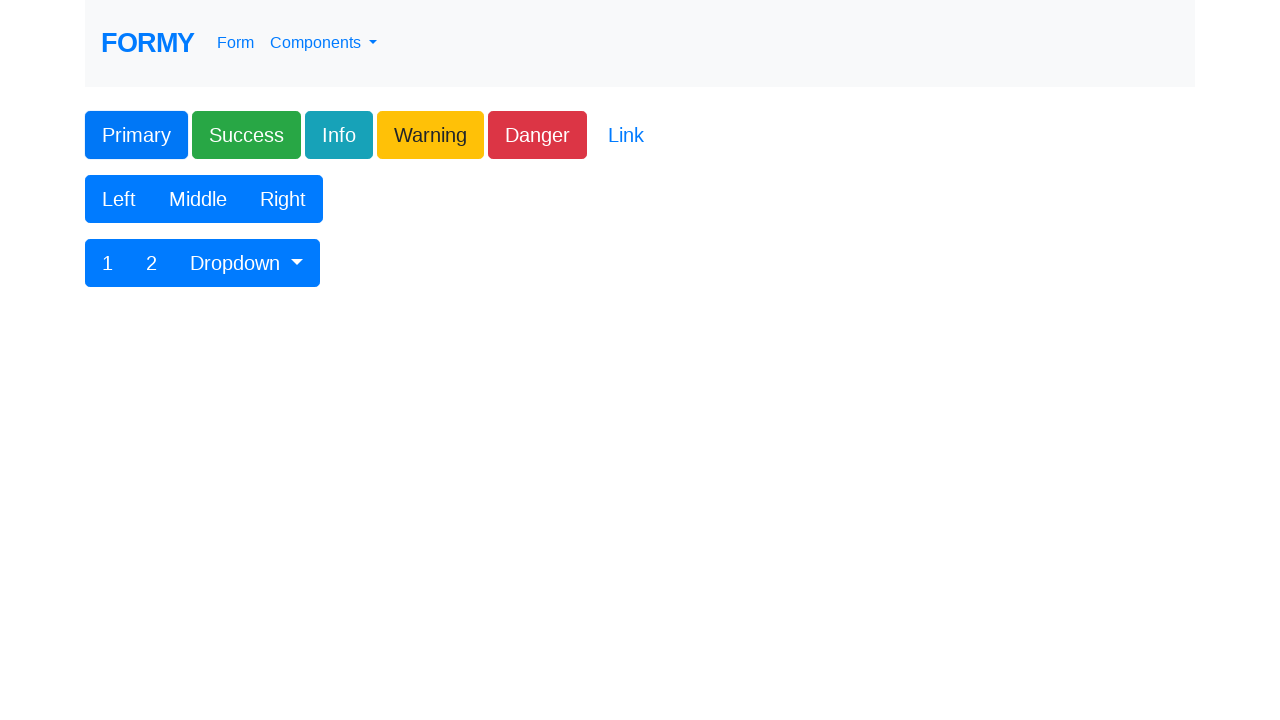

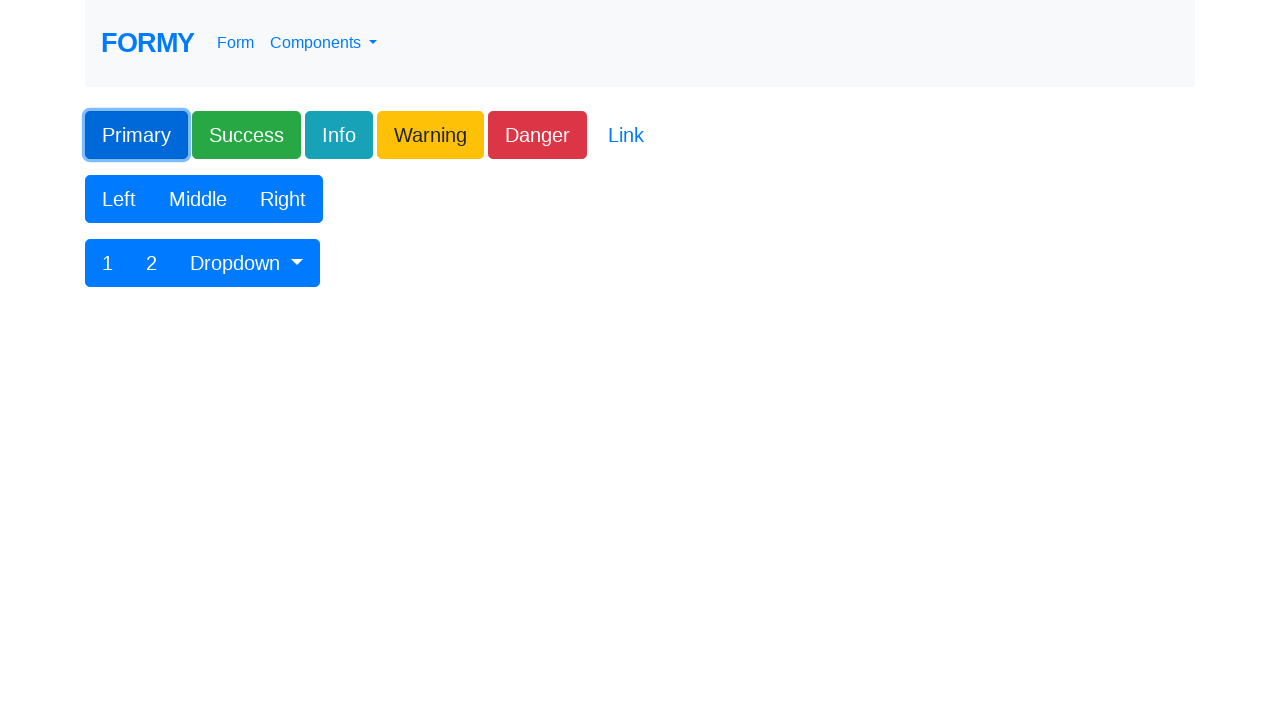